Tests window handling by clicking a link that opens a new window and switching to it

Starting URL: https://the-internet.herokuapp.com/windows

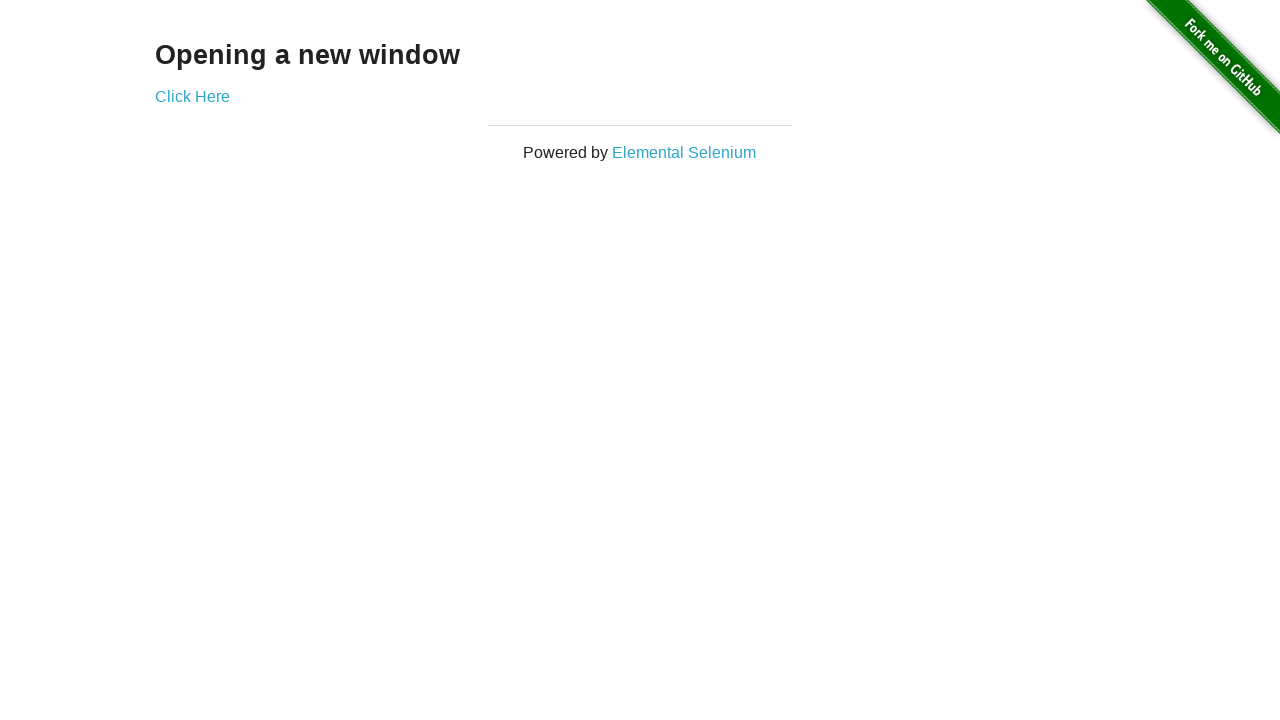

Clicked 'Click Here' link to open new window at (192, 96) on text='Click Here'
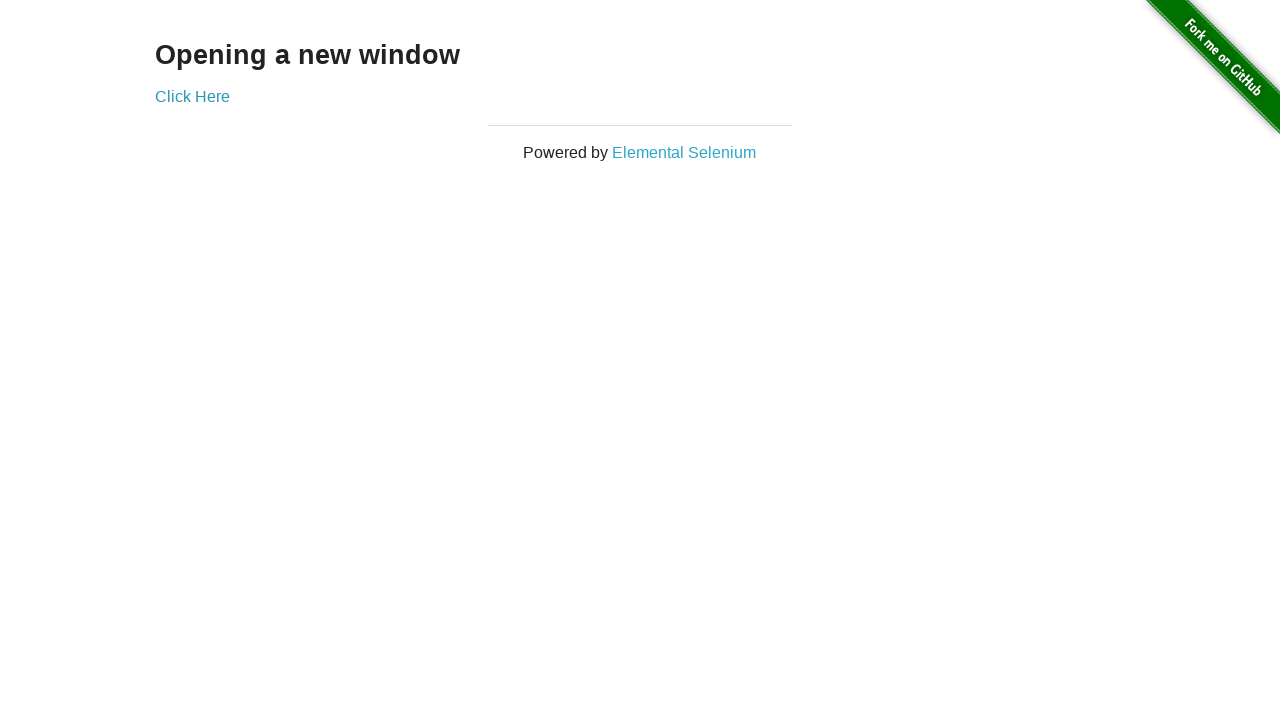

New window opened and captured
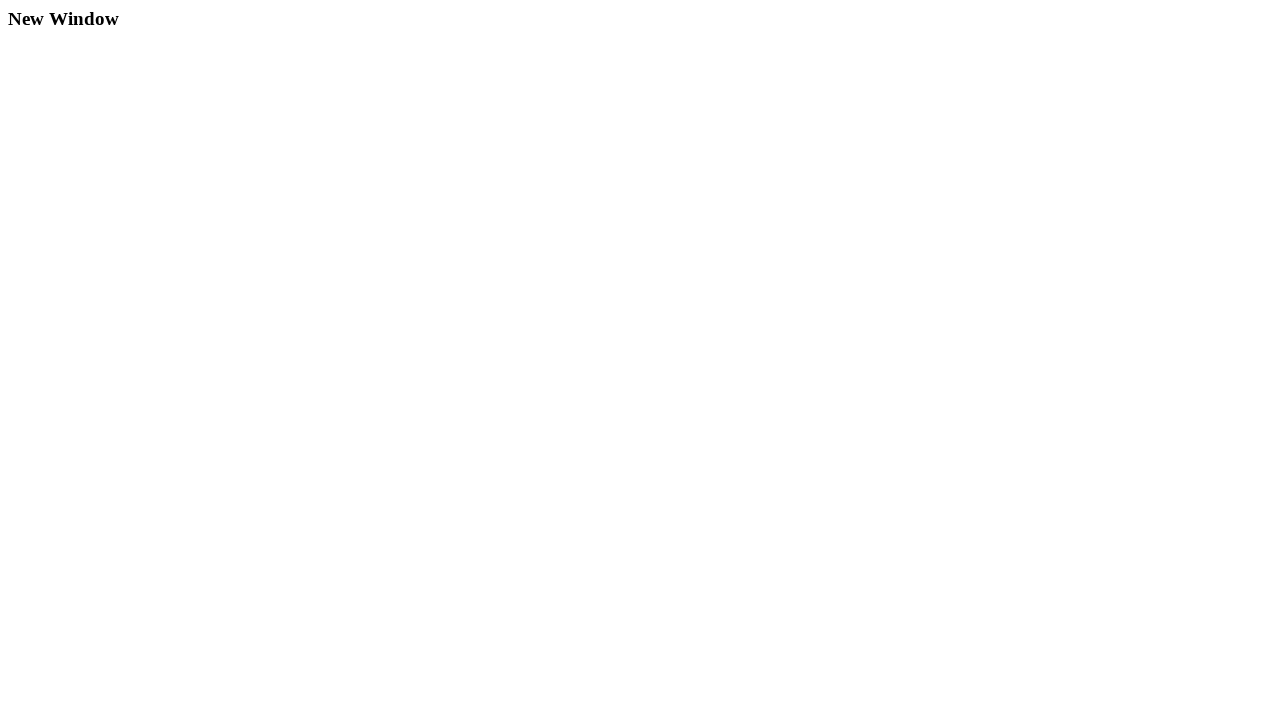

New window finished loading
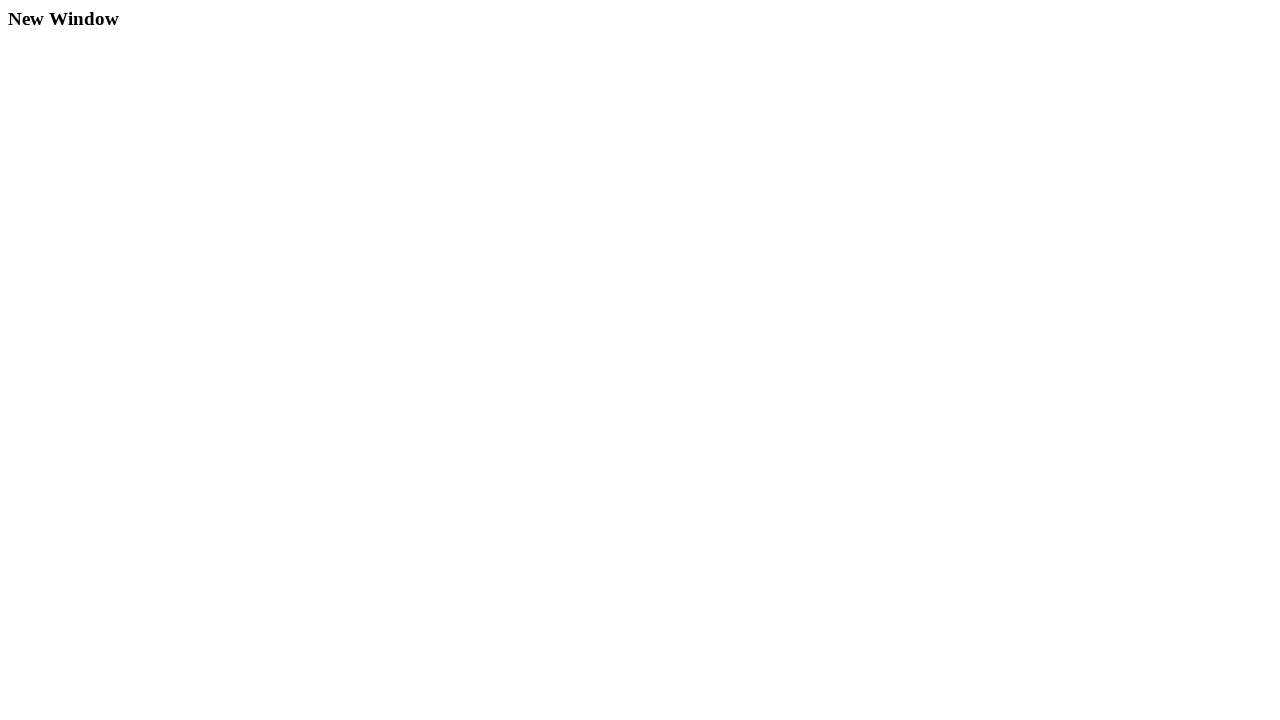

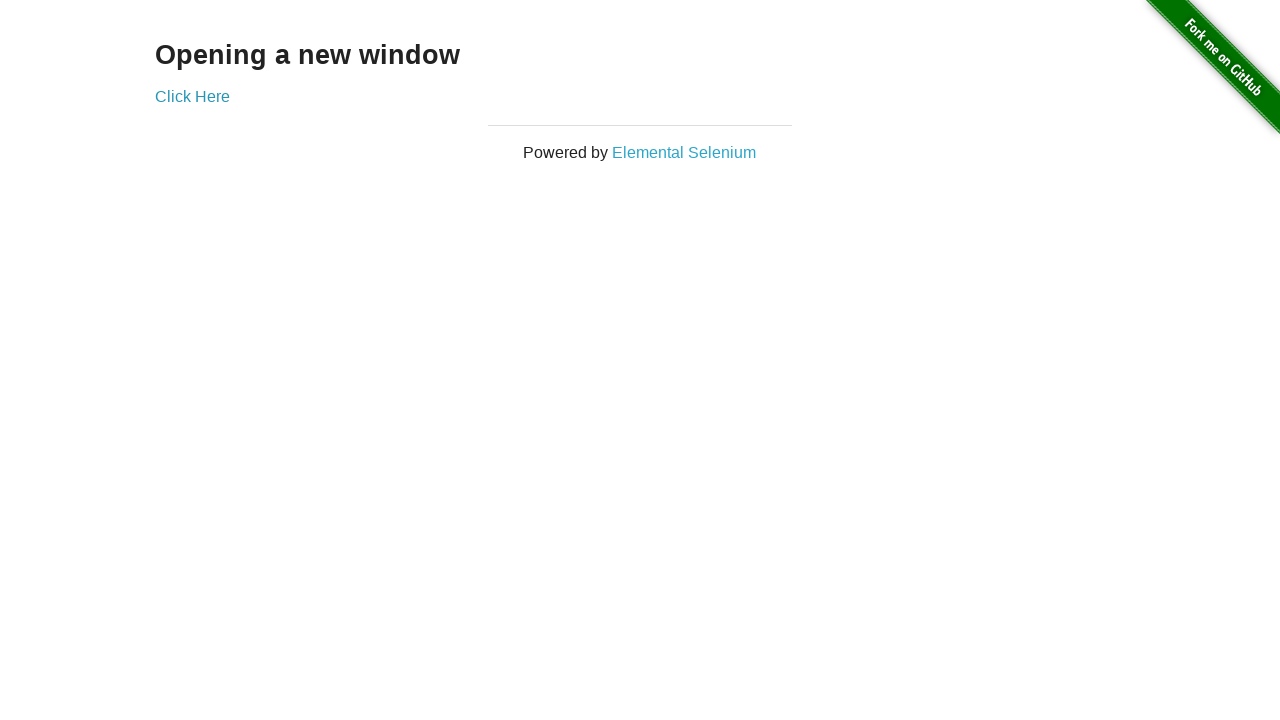